Tests confirmation alert handling by triggering an alert, dismissing it, and verifying the resulting text

Starting URL: https://demo.automationtesting.in/Alerts.html

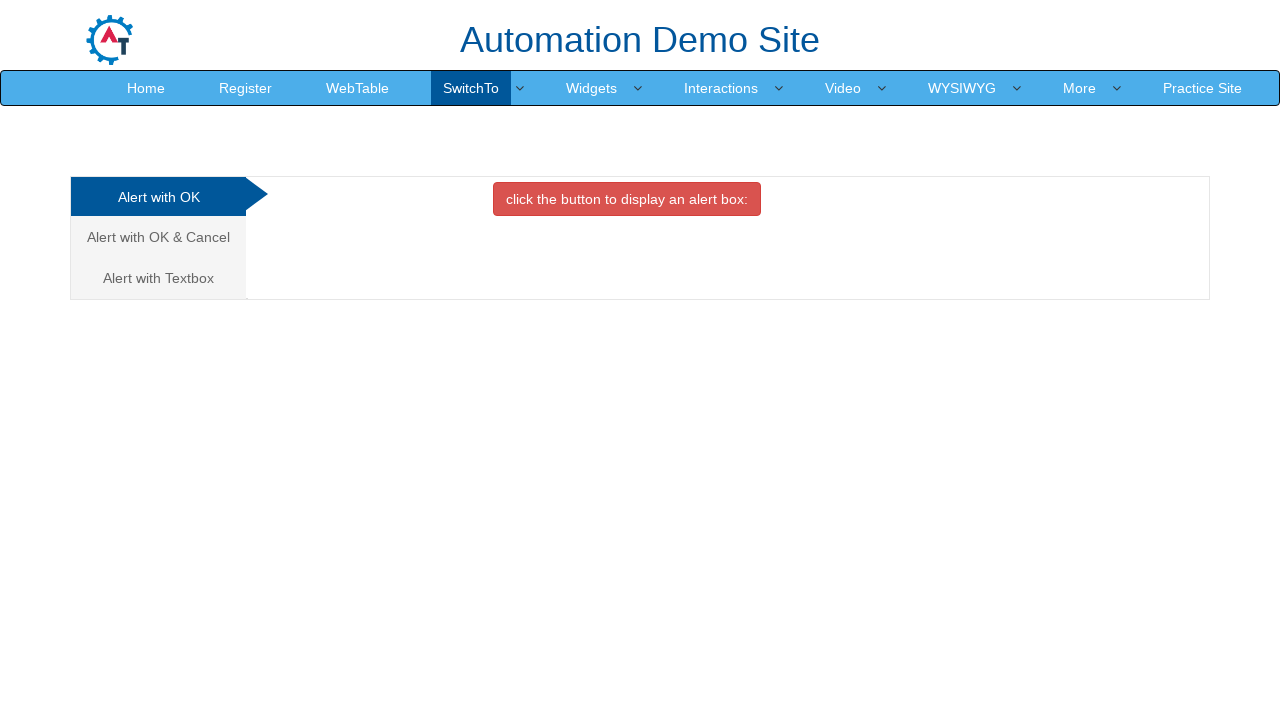

Clicked on the second tab to switch to confirmation alerts at (158, 237) on xpath=//li[2]//a[@class='analystic']
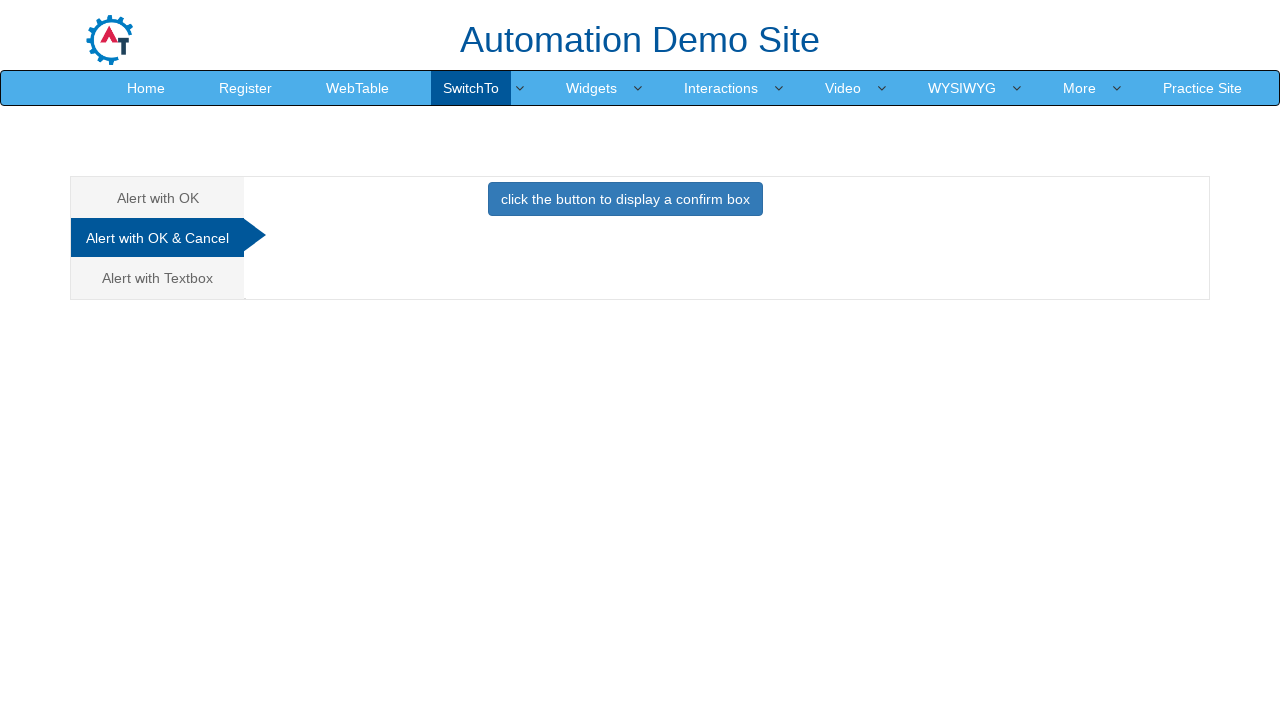

Clicked button to trigger the confirmation alert at (625, 199) on xpath=//button[@class='btn btn-primary']
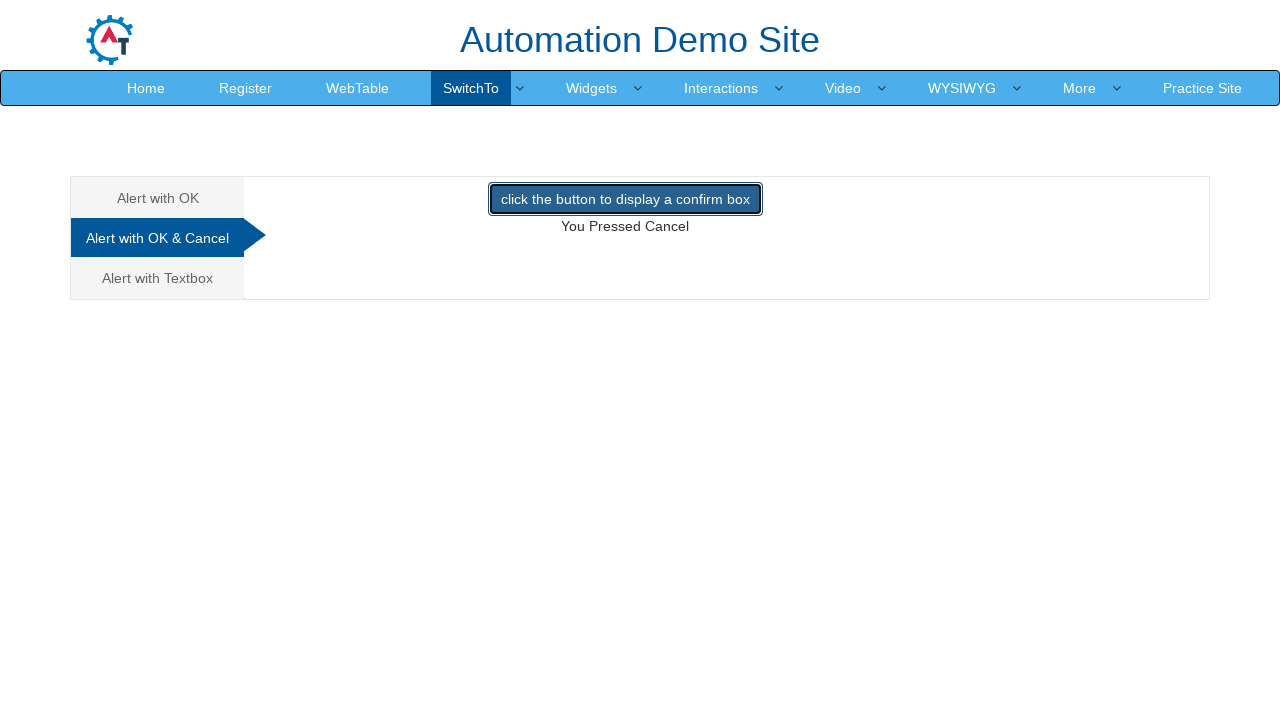

Set up dialog handler to dismiss alerts
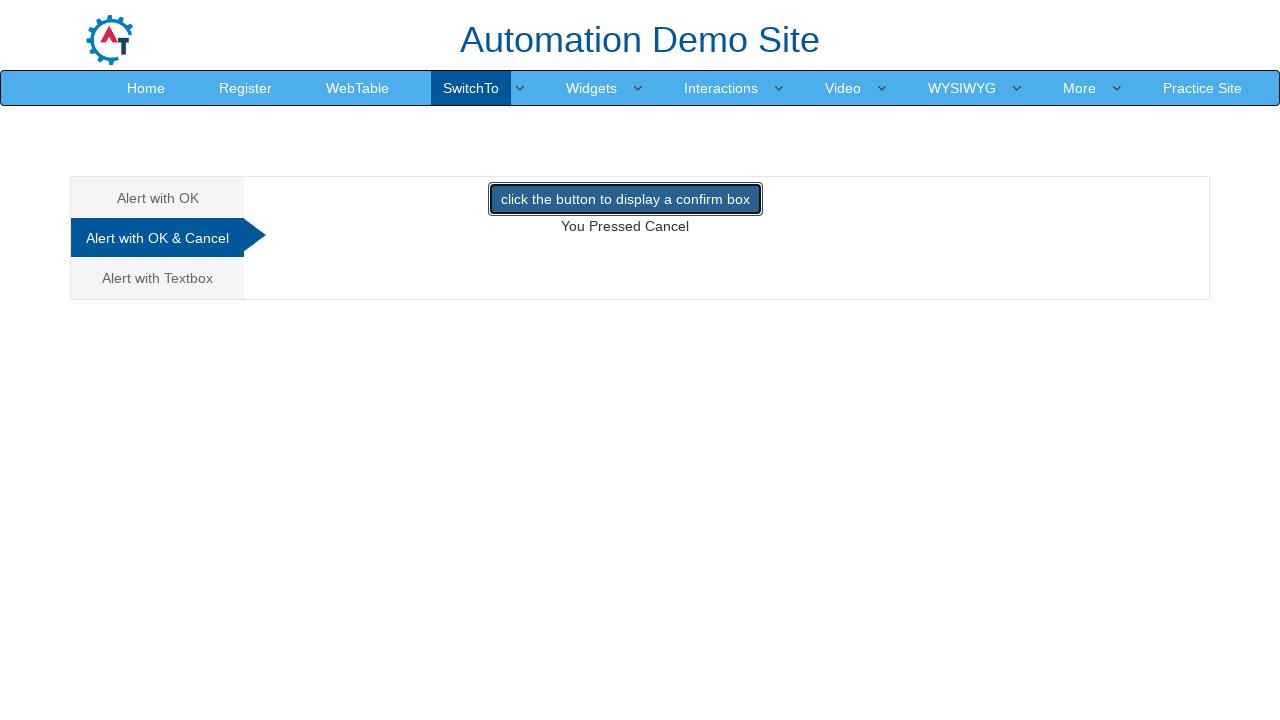

Clicked button to trigger confirmation alert and dismissed it at (625, 199) on xpath=//button[@class='btn btn-primary']
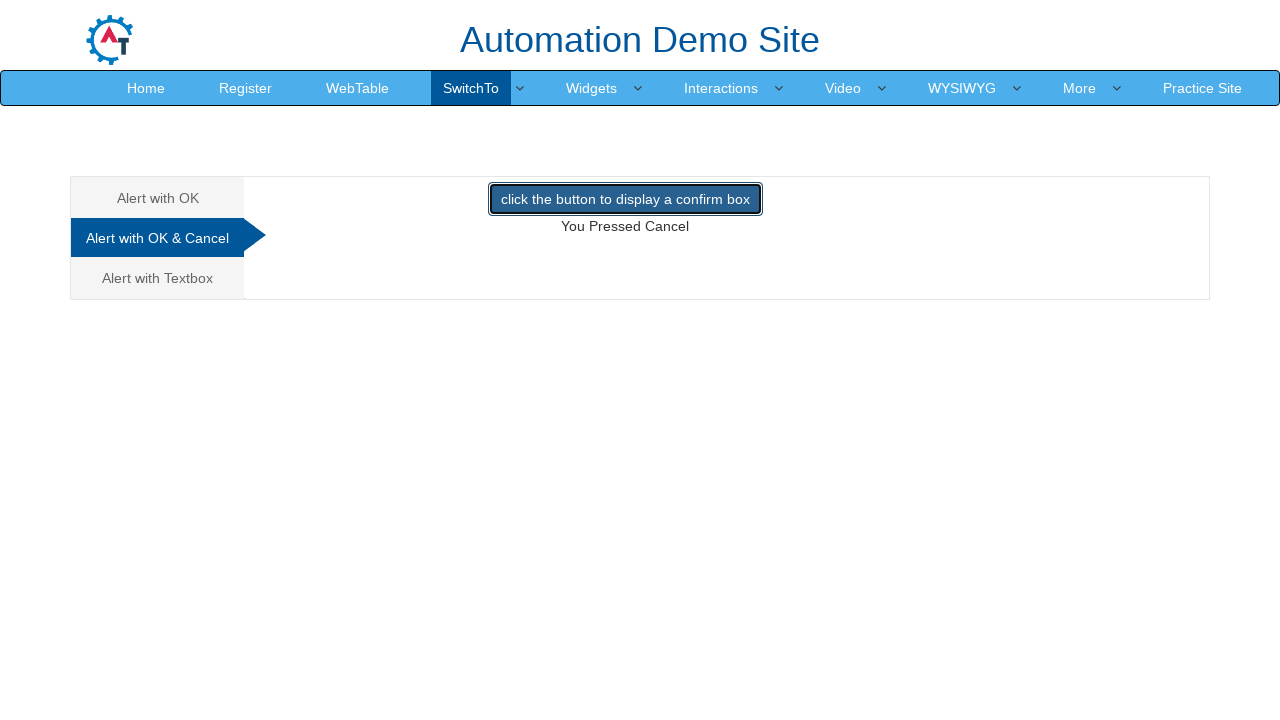

Verified cancel text is displayed in the demo paragraph
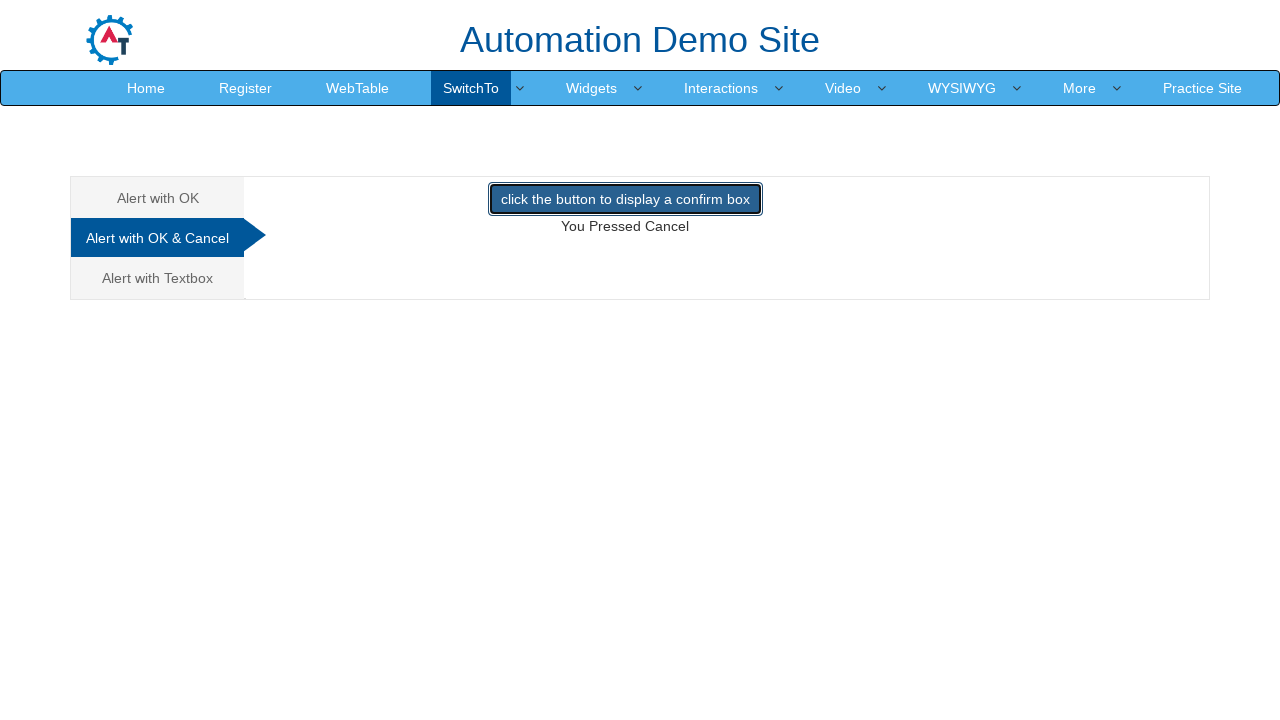

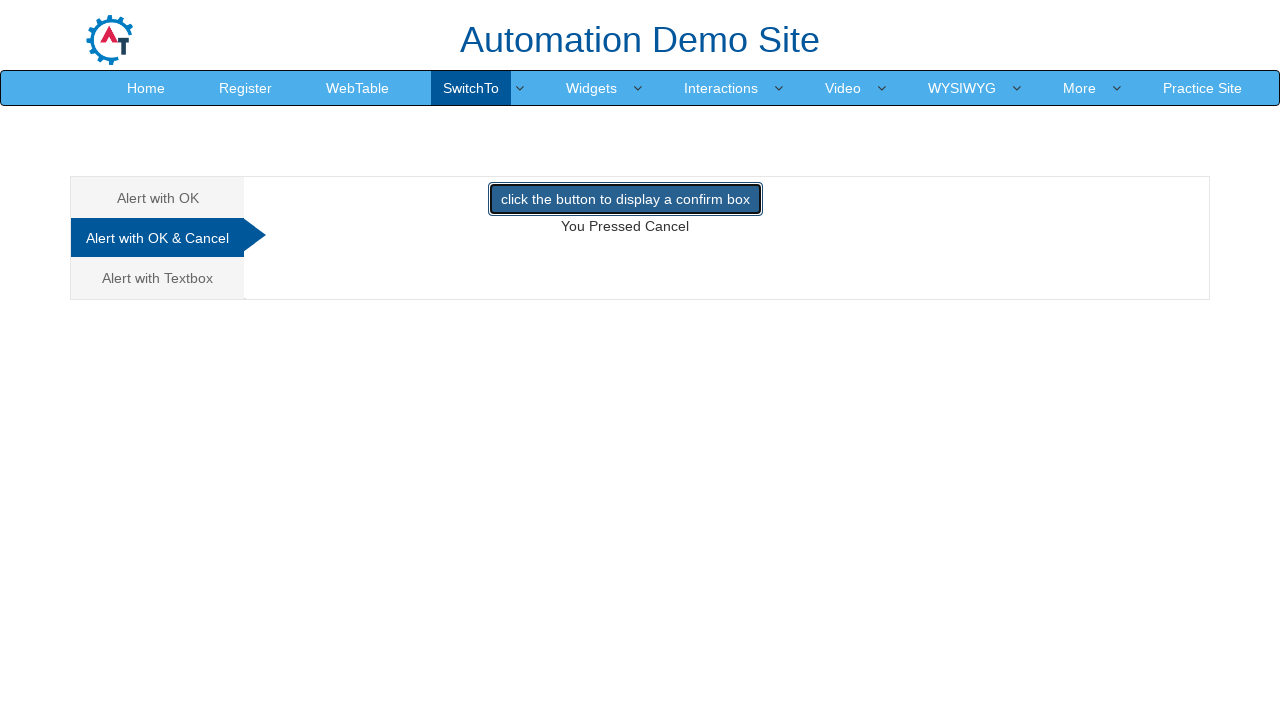